Tests JavaScript confirm dialog by clicking confirm button and dismissing the dialog

Starting URL: https://the-internet.herokuapp.com/javascript_alerts

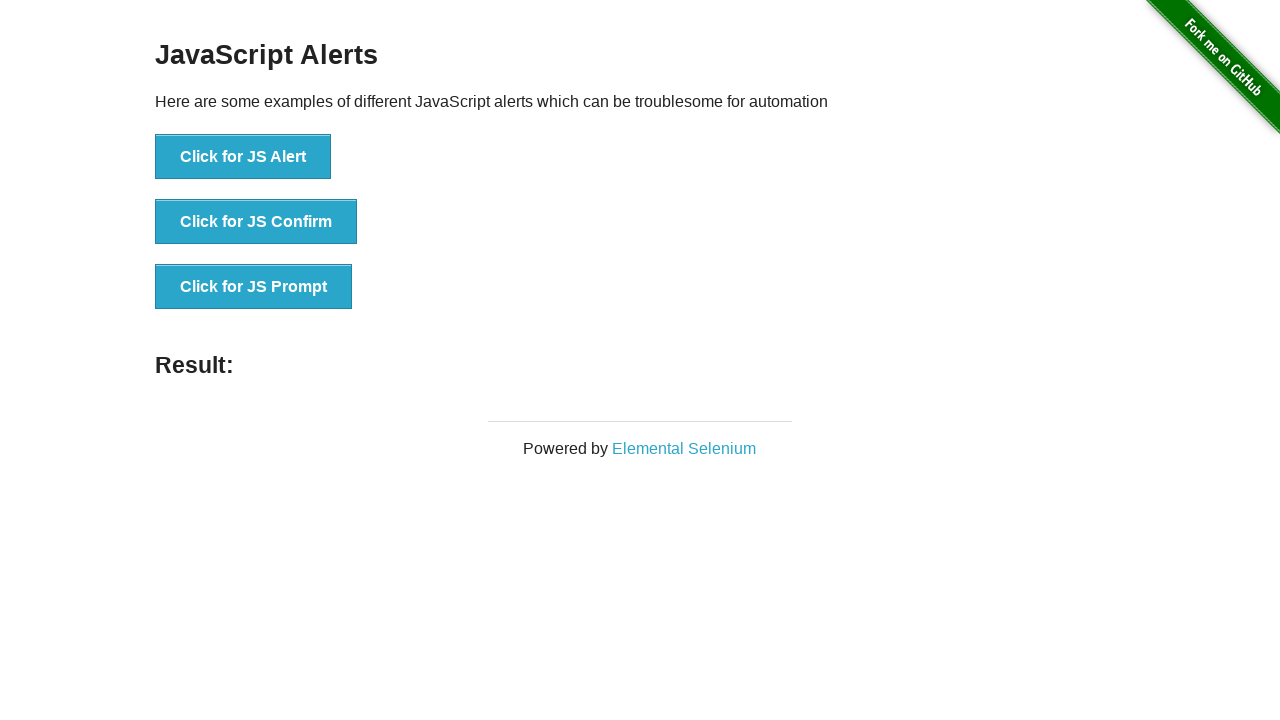

Set up dialog handler to dismiss dialogs
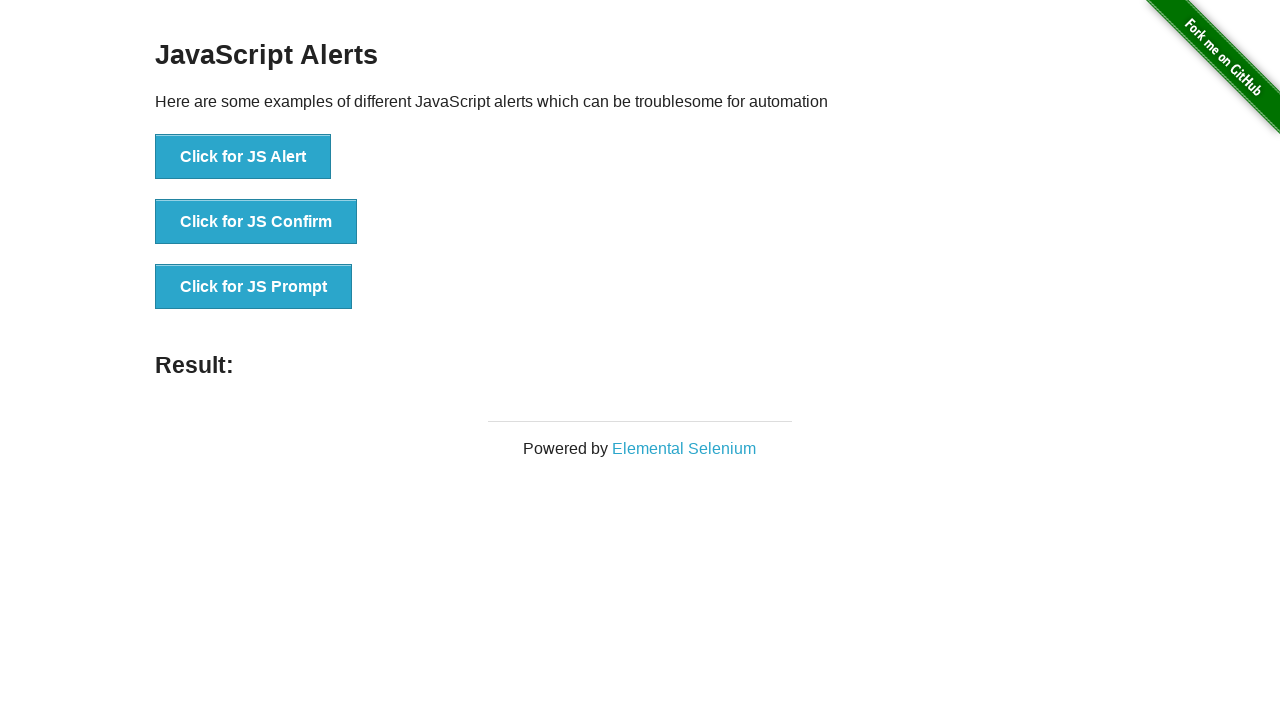

Clicked the confirm button to trigger JavaScript confirm dialog at (256, 222) on xpath=//*[@onclick='jsConfirm()']
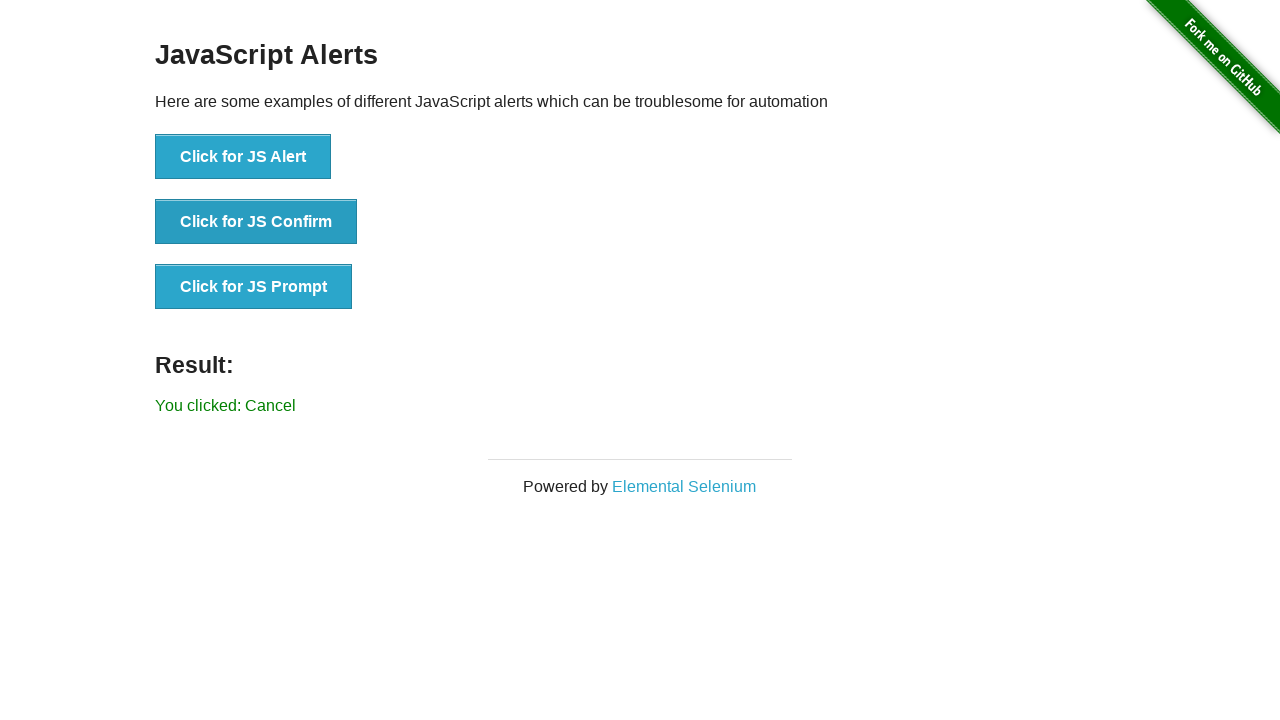

Retrieved result text from page
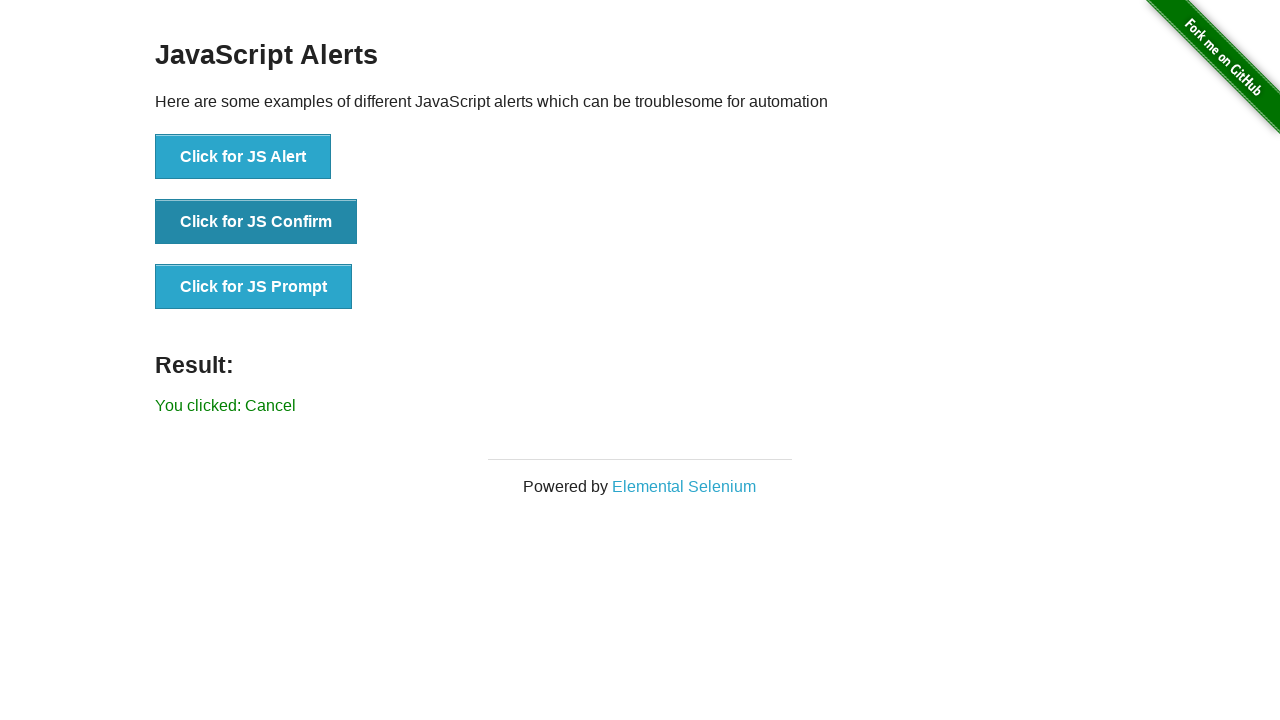

Verified that result text equals 'You clicked: Cancel'
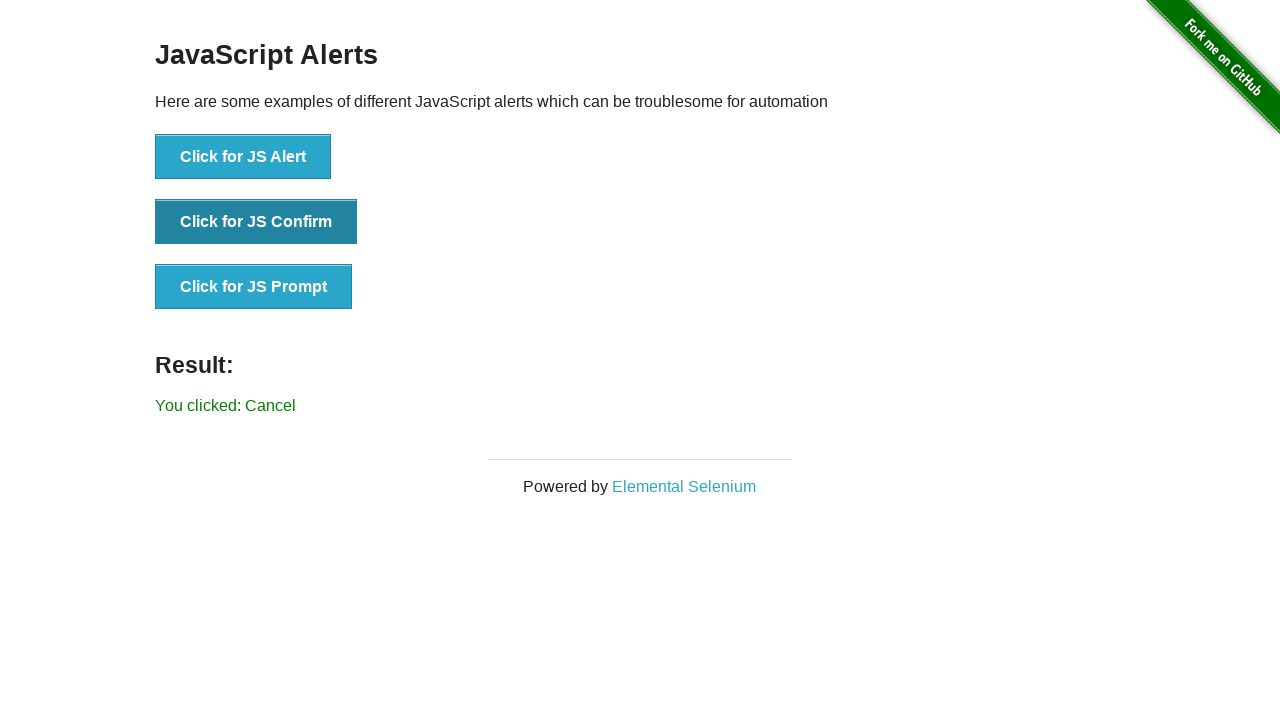

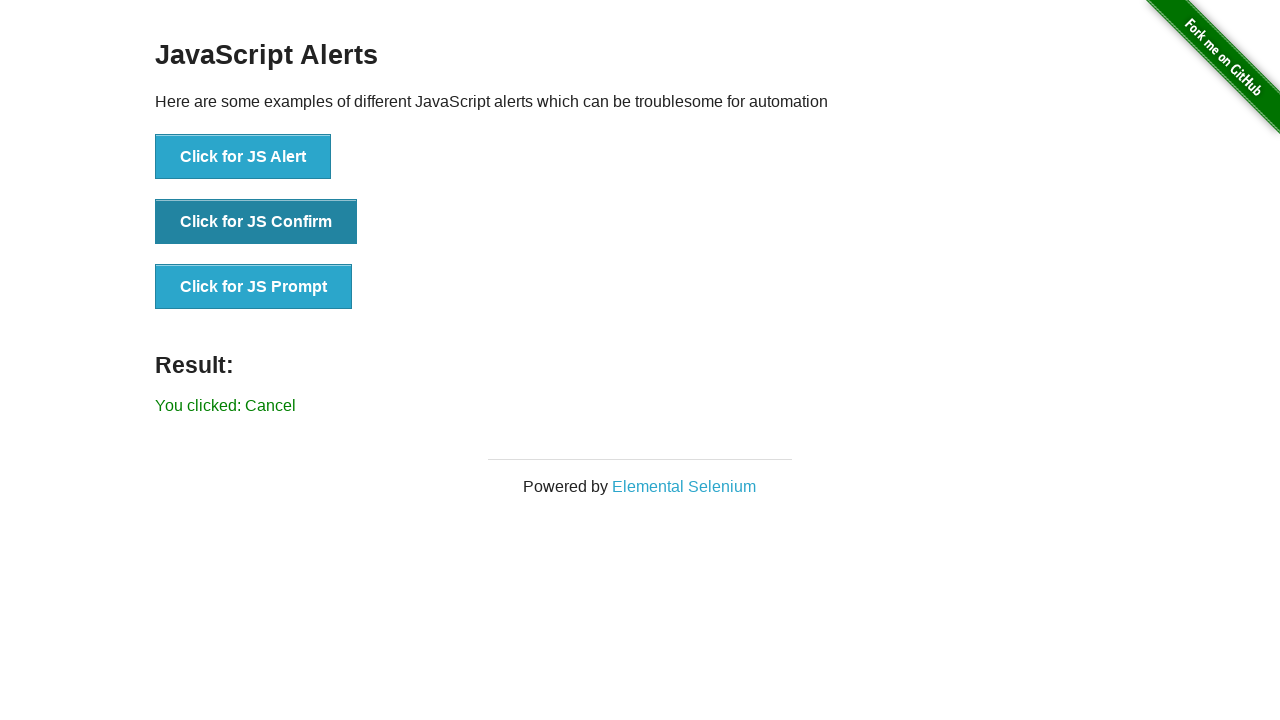